Tests drag and drop functionality by navigating to a sortable list app and dragging a list item to a new position

Starting URL: https://qaplayground.dev/#apps

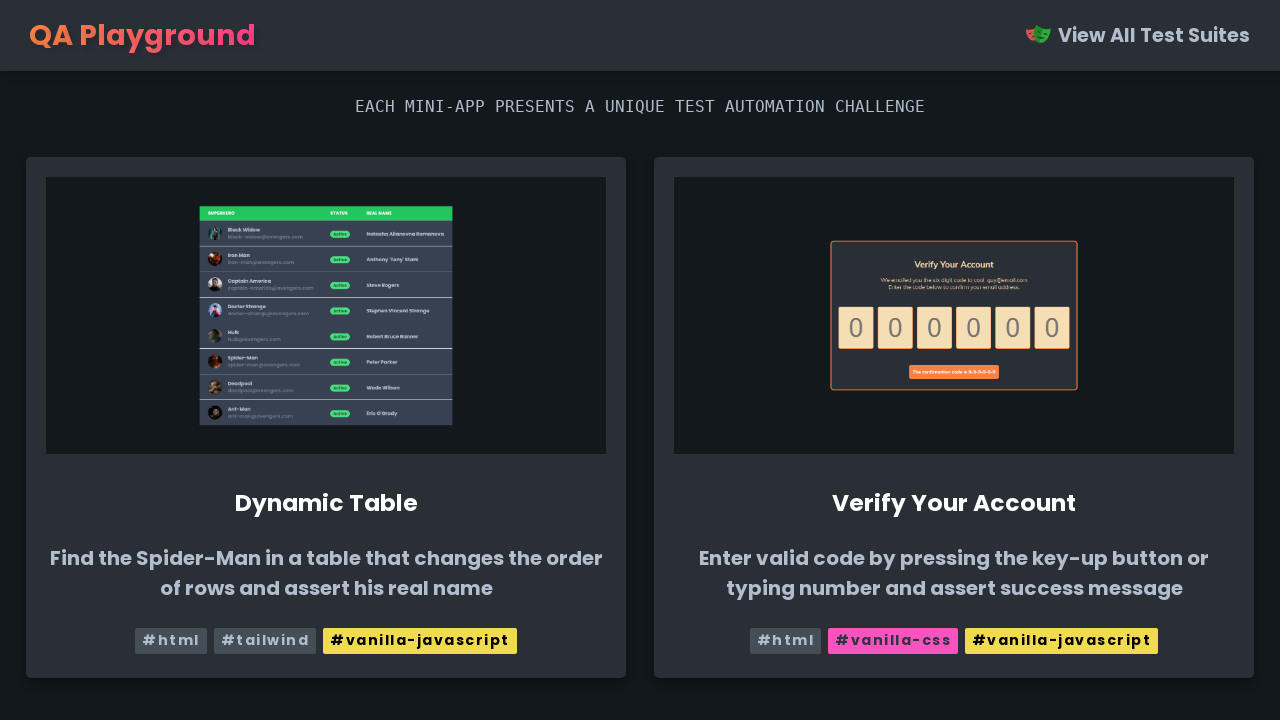

Clicked on the drag and drop app card (5th app in grid) at (326, 361) on xpath=/html/body/main/div[3]/a[5]/div/div
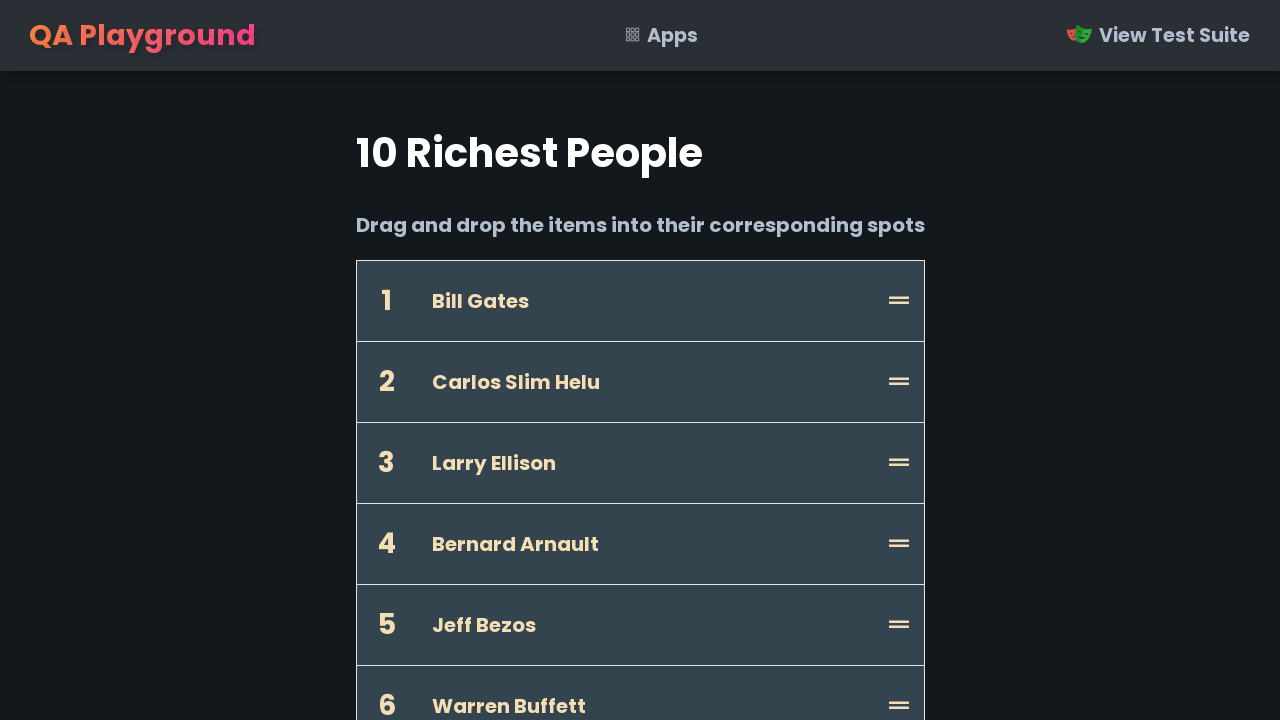

Draggable list loaded
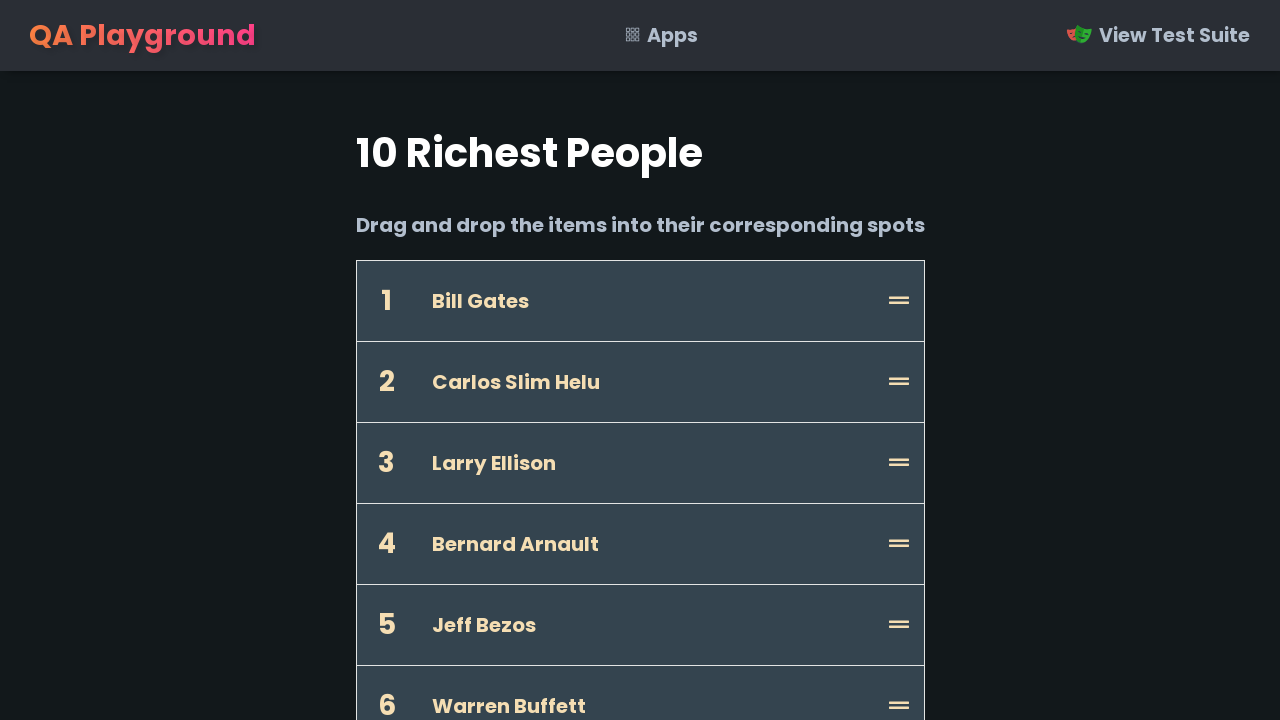

Dragged first list item to third position at (670, 463)
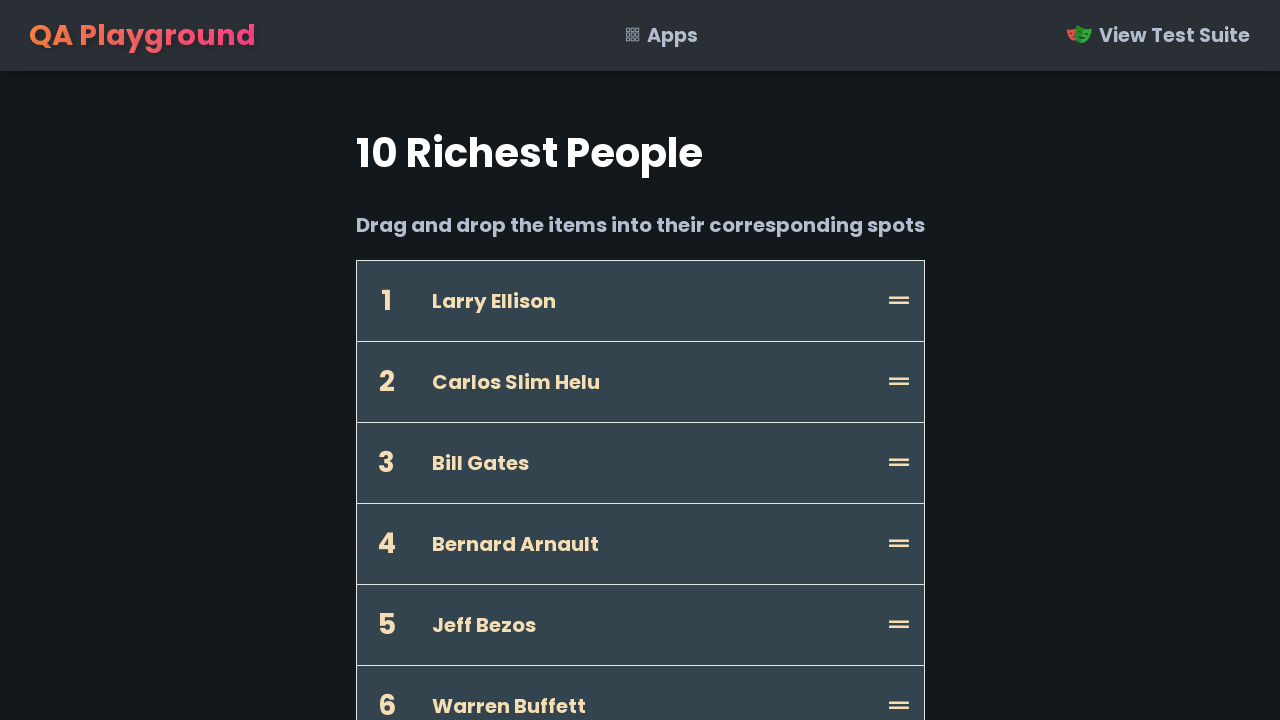

Waited 1 second to observe the drag and drop result
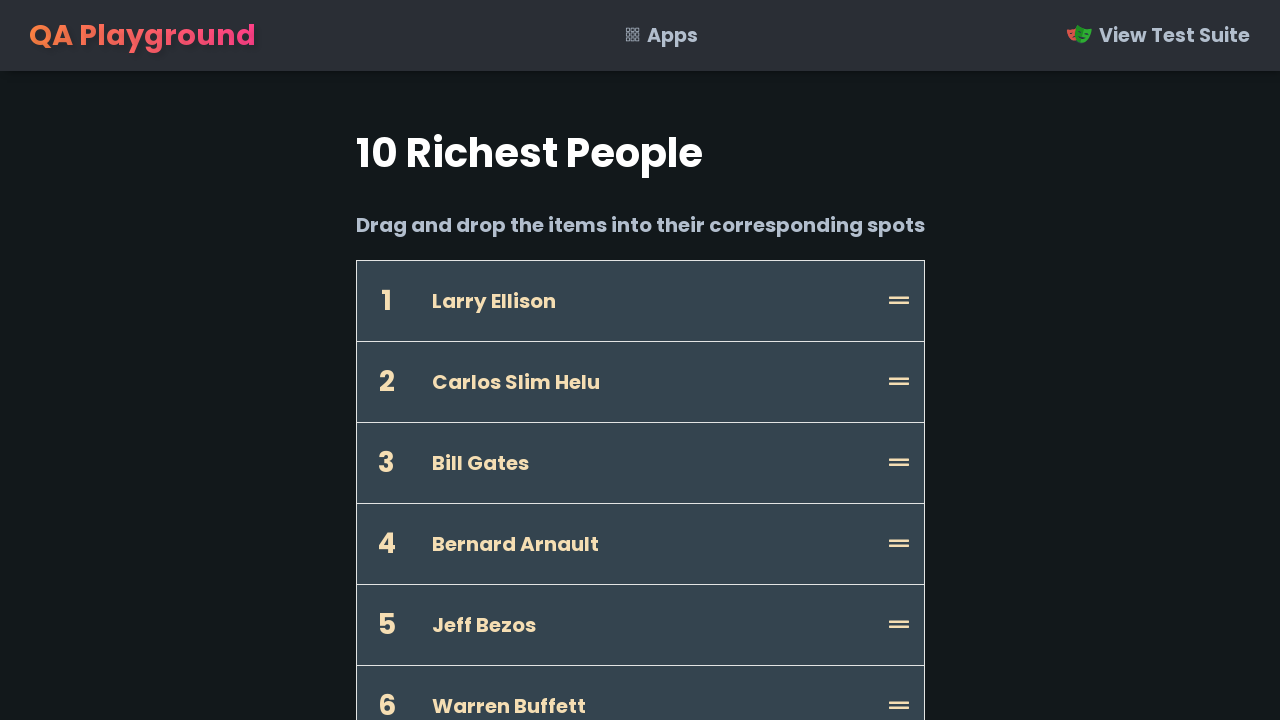

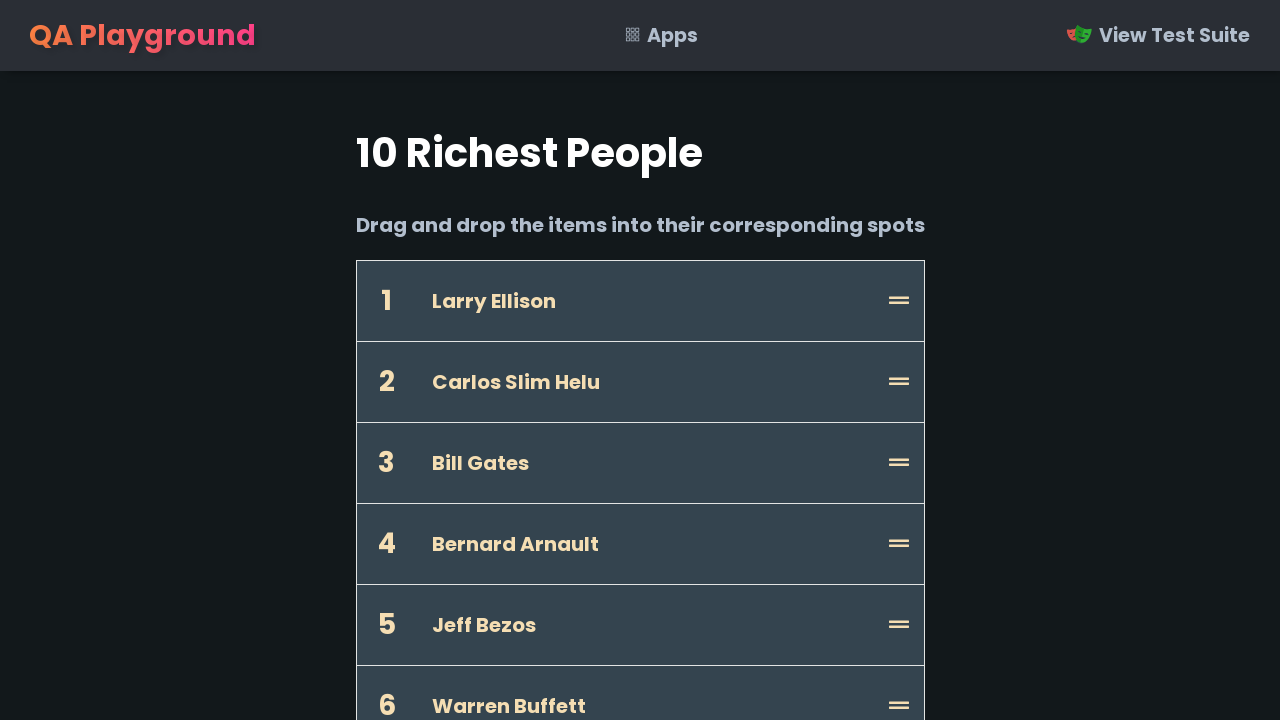